Tests that the main navigation menu contains the expected menu items by extracting text from all menu links

Starting URL: https://www.fullprogramlarindir.net/

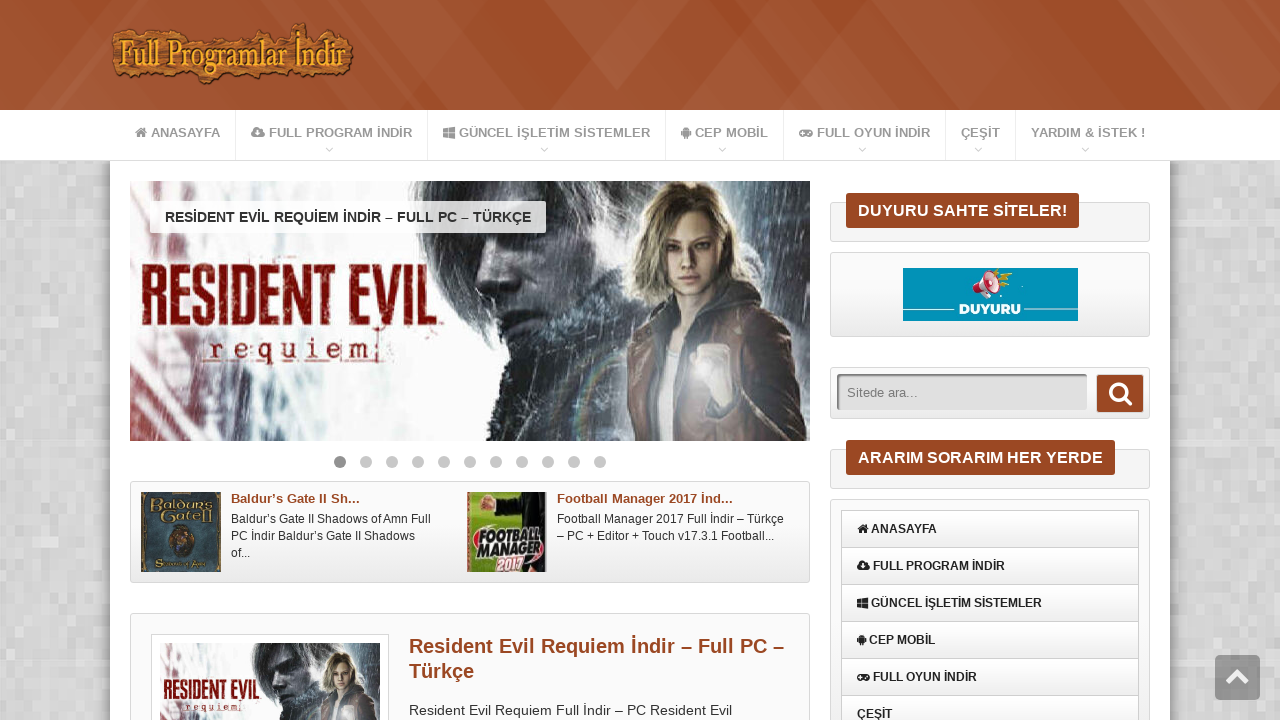

Waited for main navigation menu to be visible
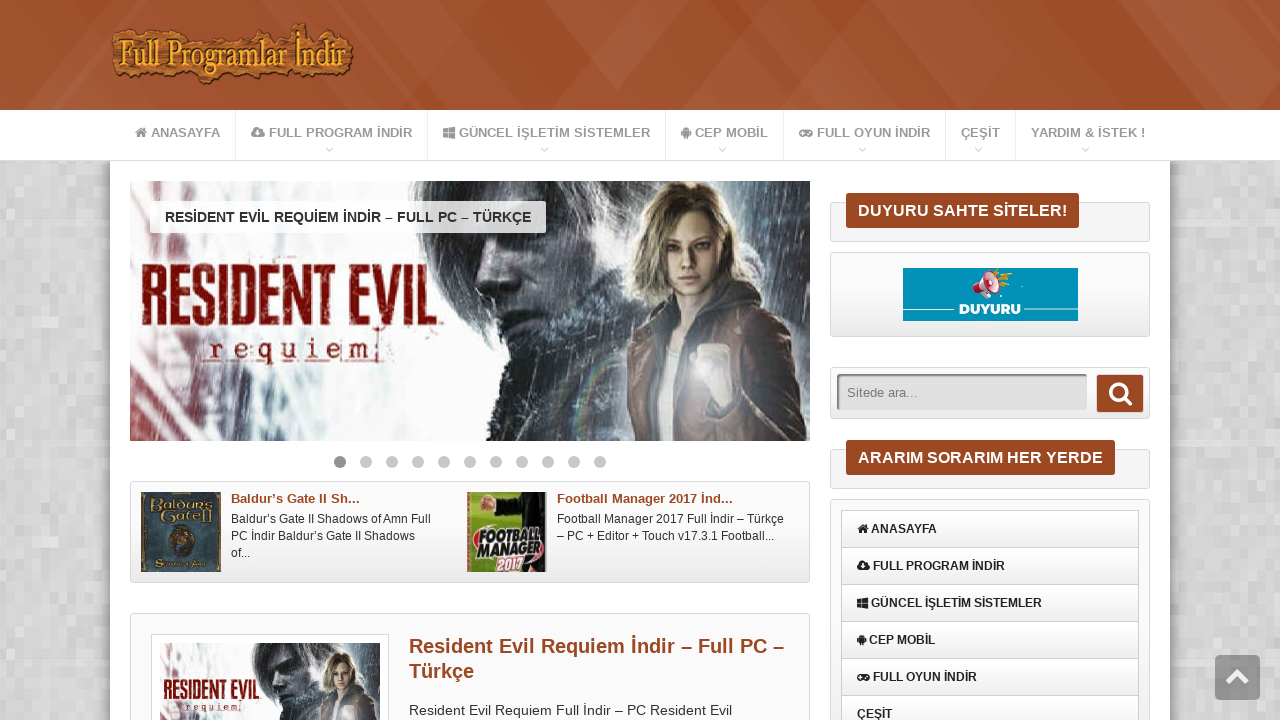

Retrieved all menu link elements from navigation
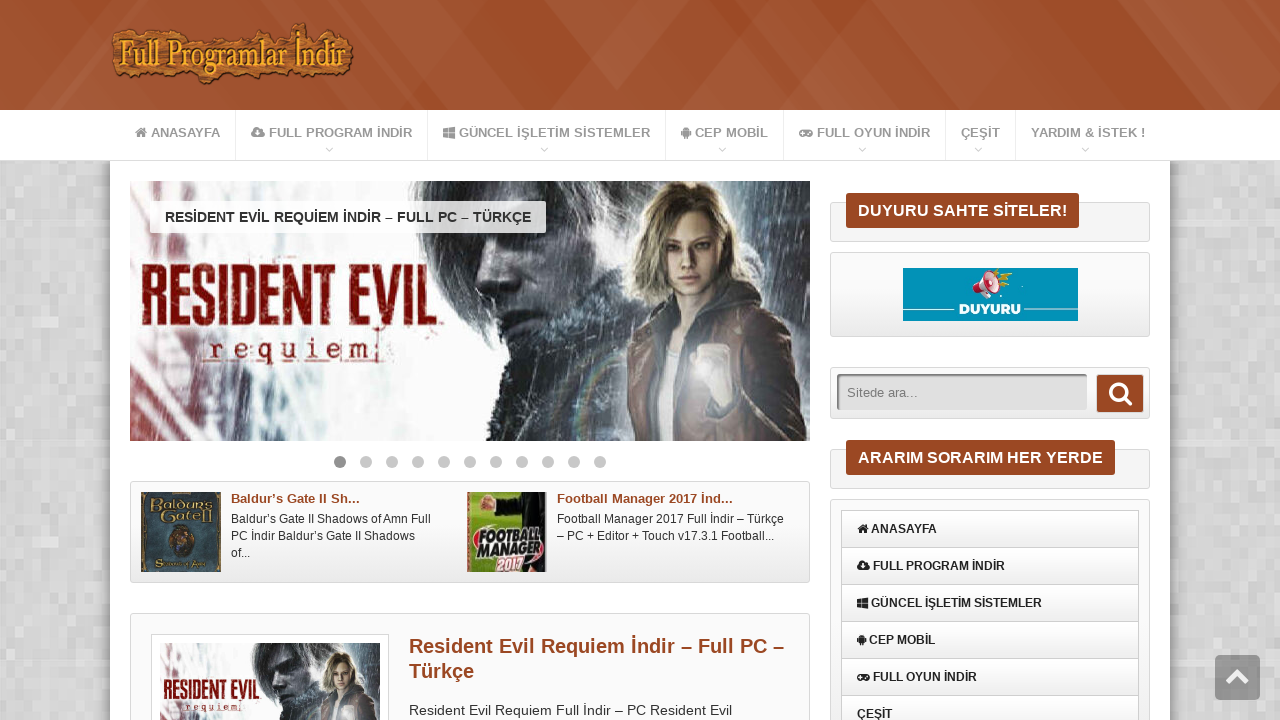

Verified that menu contains exactly 7 items
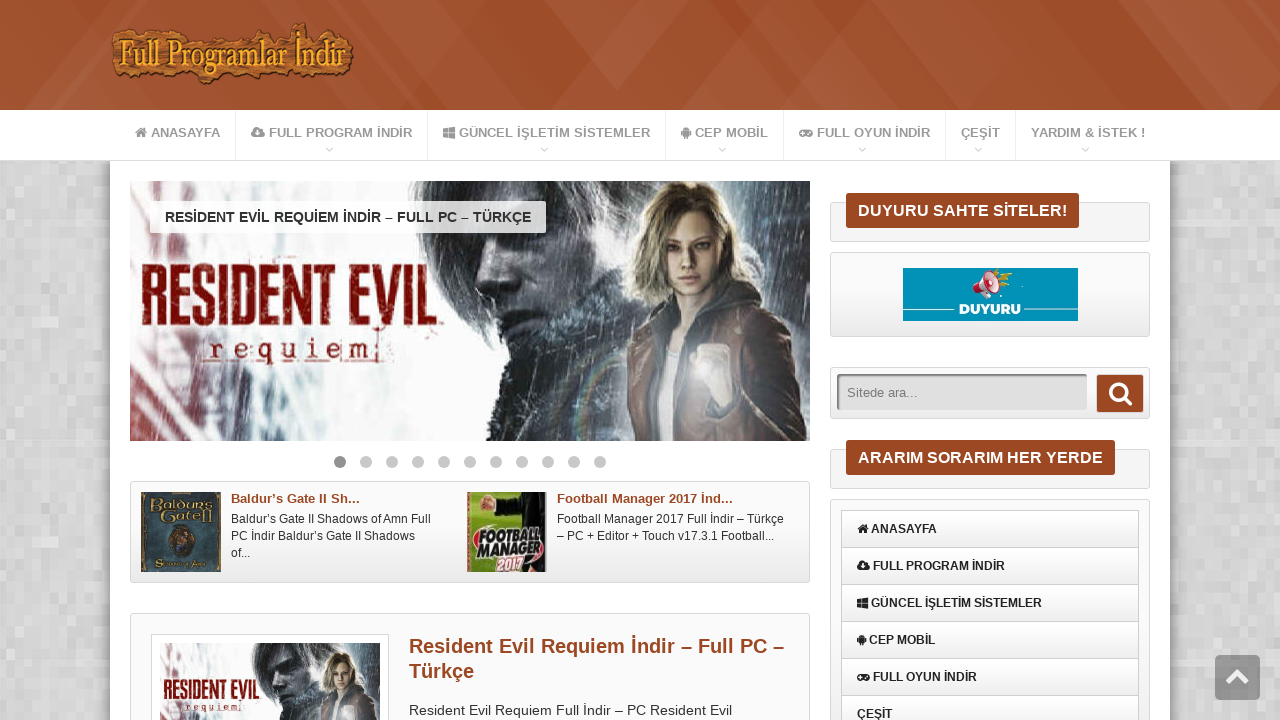

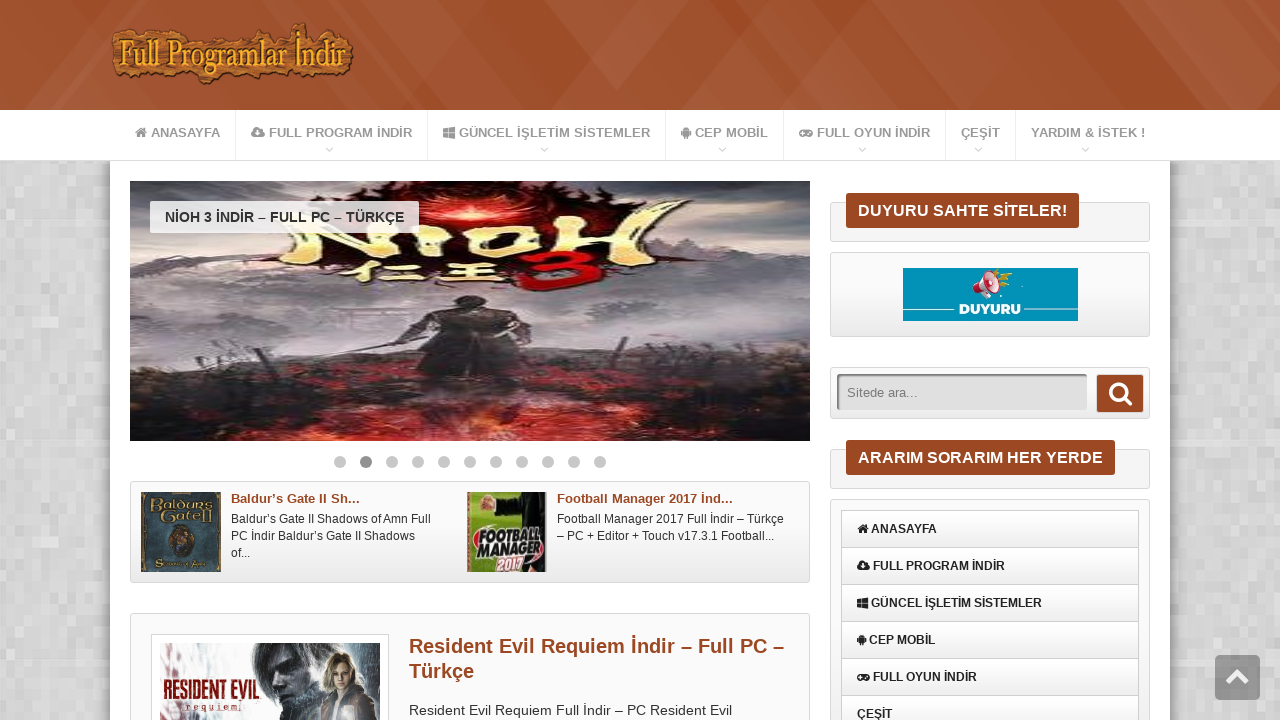